Tests alert popup handling by triggering an alert and dismissing it

Starting URL: https://omayo.blogspot.com/

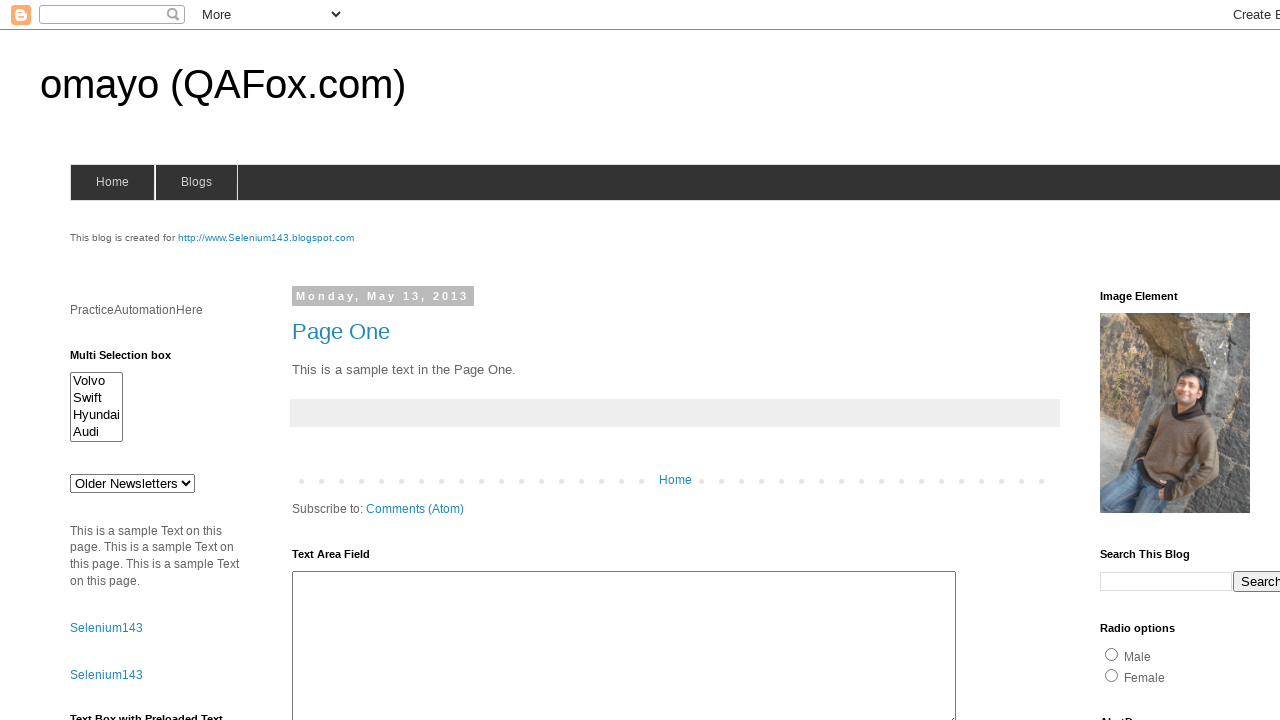

Clicked button to trigger alert popup at (1154, 361) on #alert1
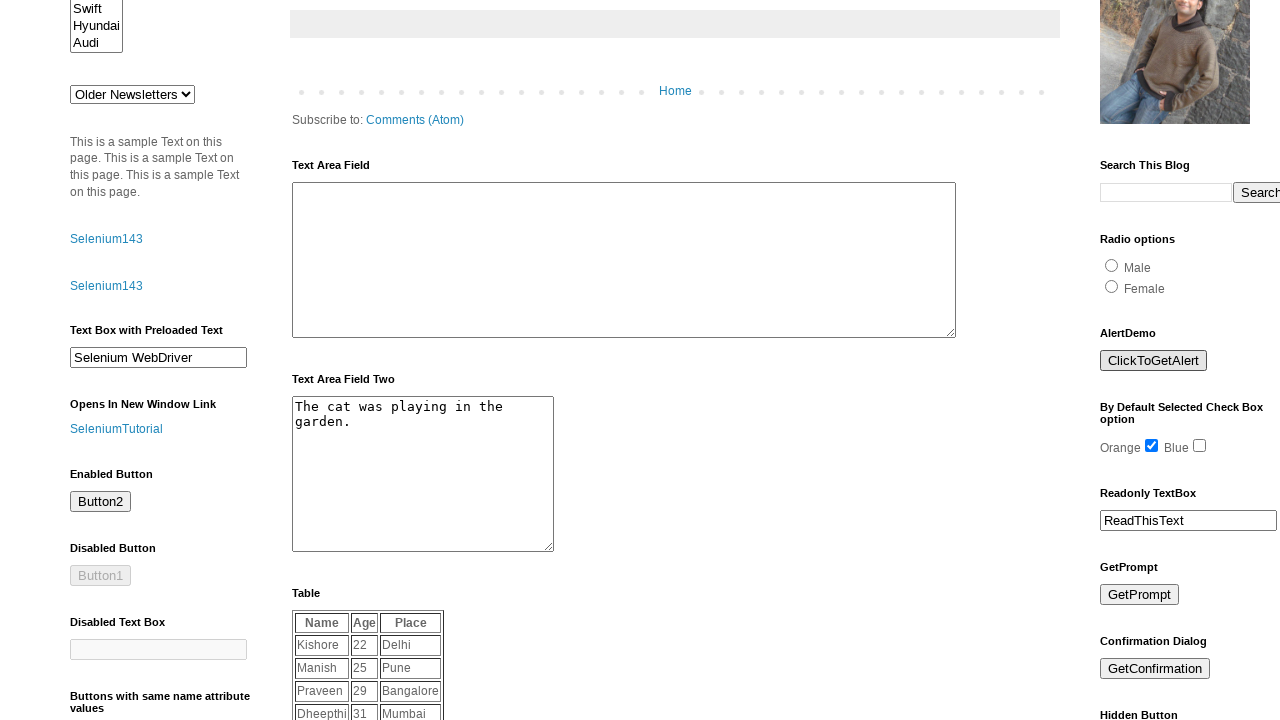

Set up dialog handler to dismiss alert popup
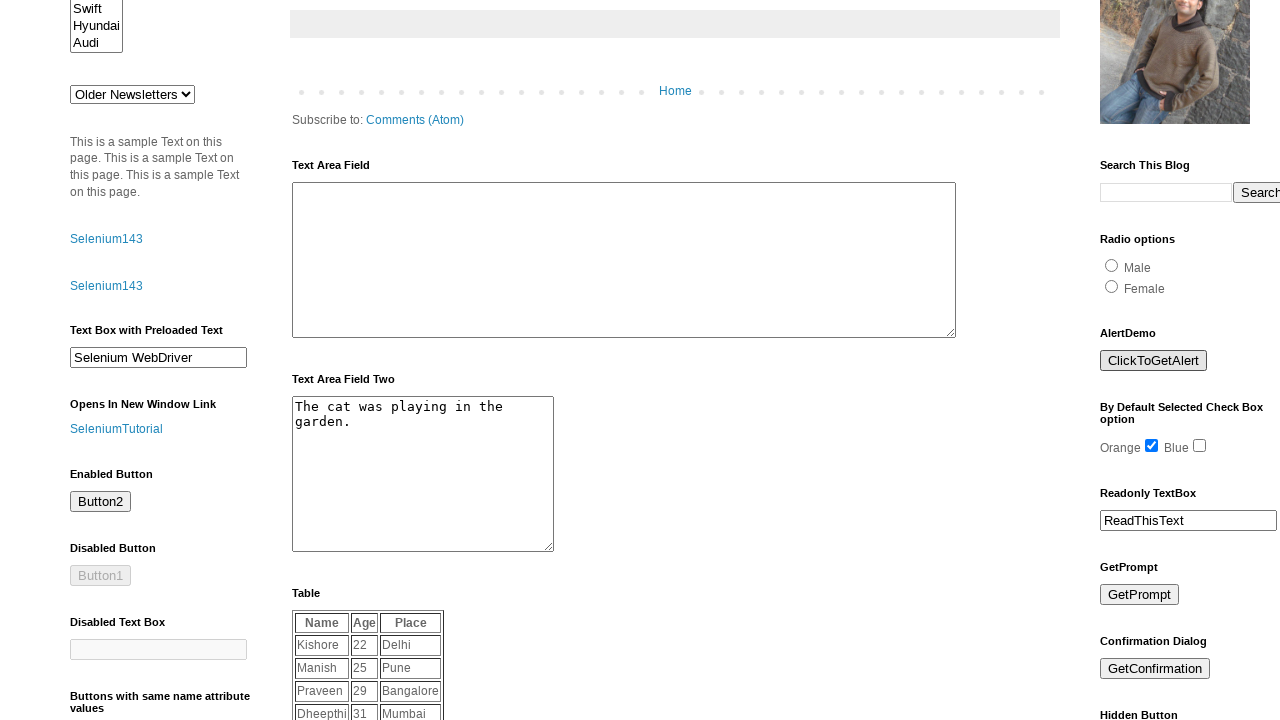

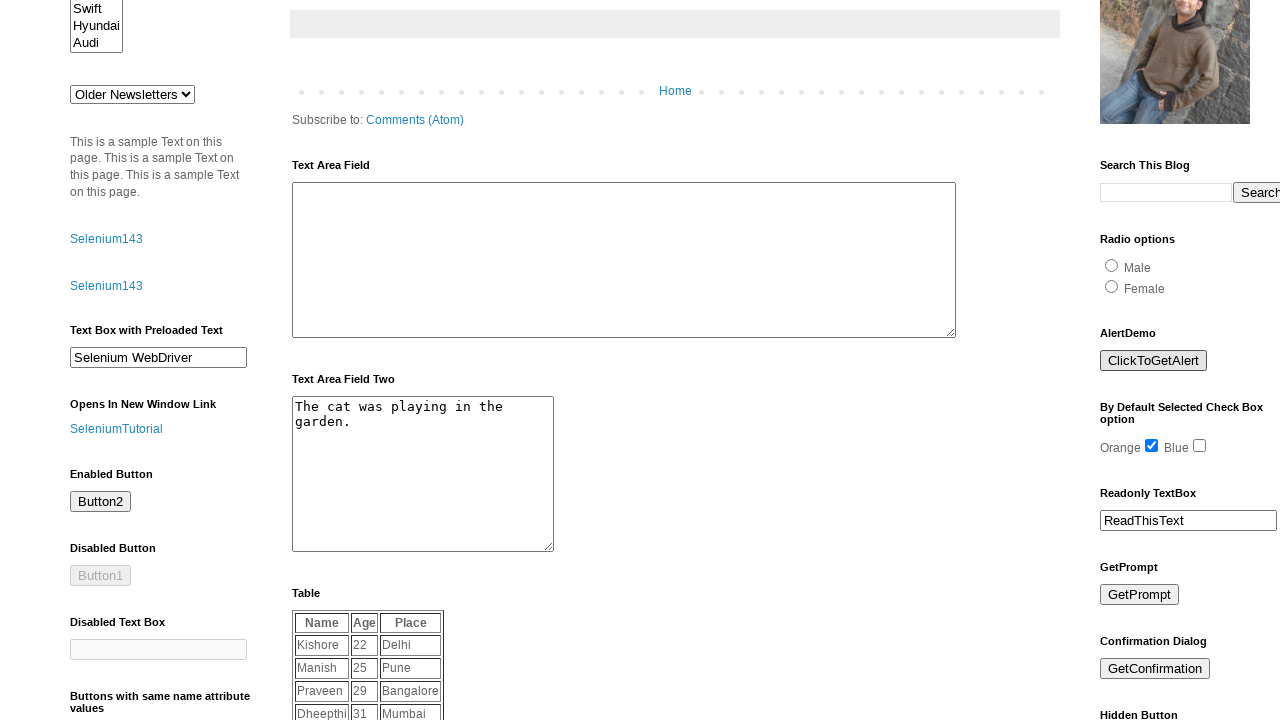